Navigates to VTiger CRM demo page and clicks the submit button on the form without filling any fields, testing form submission behavior.

Starting URL: https://demo.vtiger.com/vtigercrm/index.php

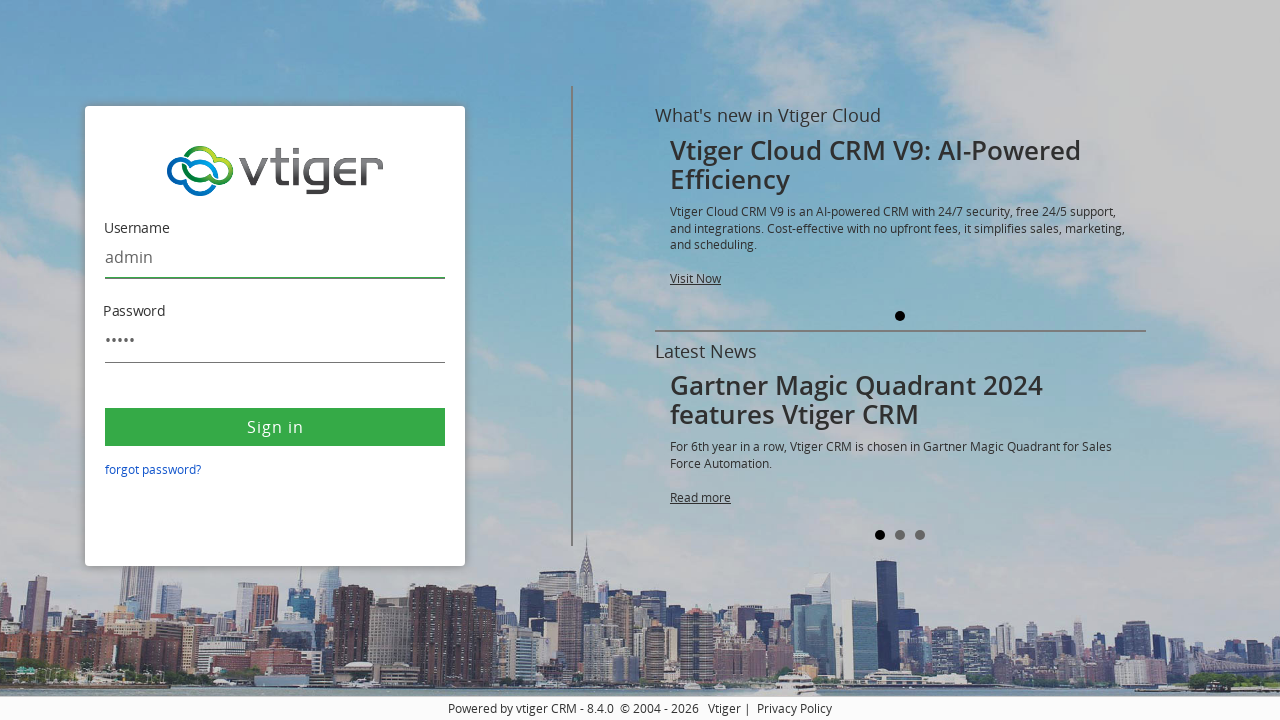

Navigated to VTiger CRM demo page
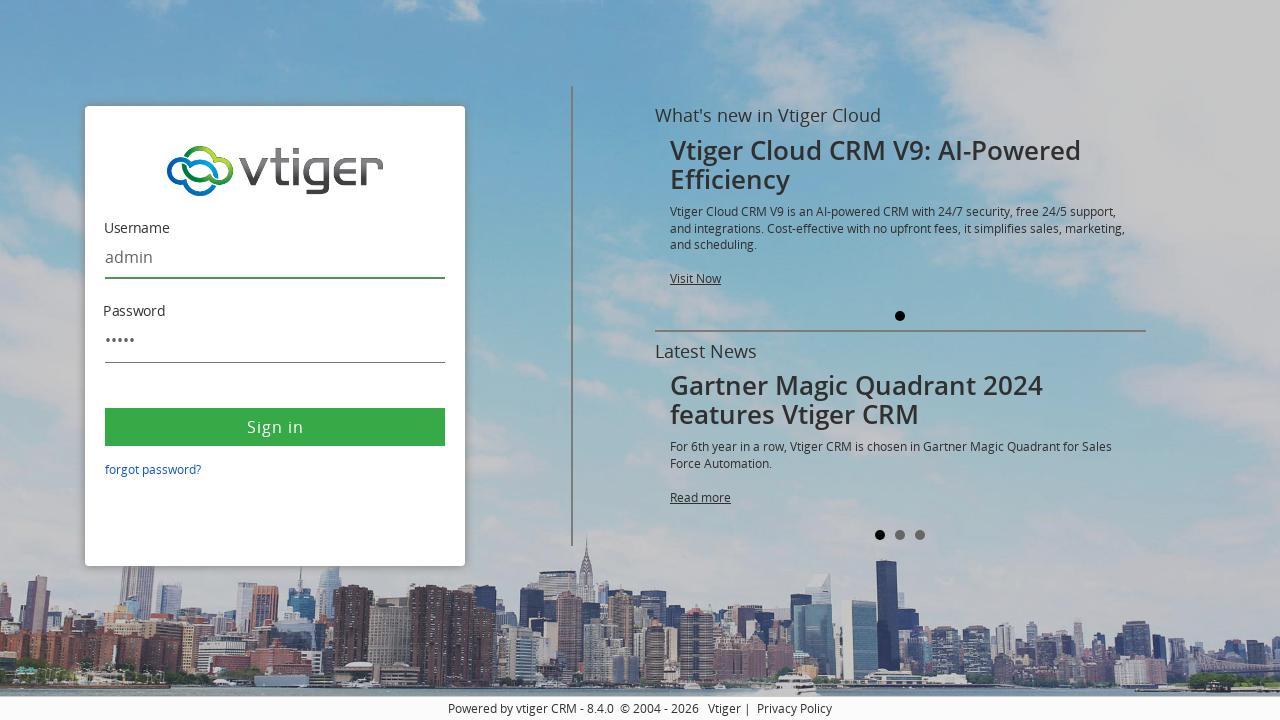

Clicked the submit button on the form without filling any fields at (275, 427) on button[type='submit']
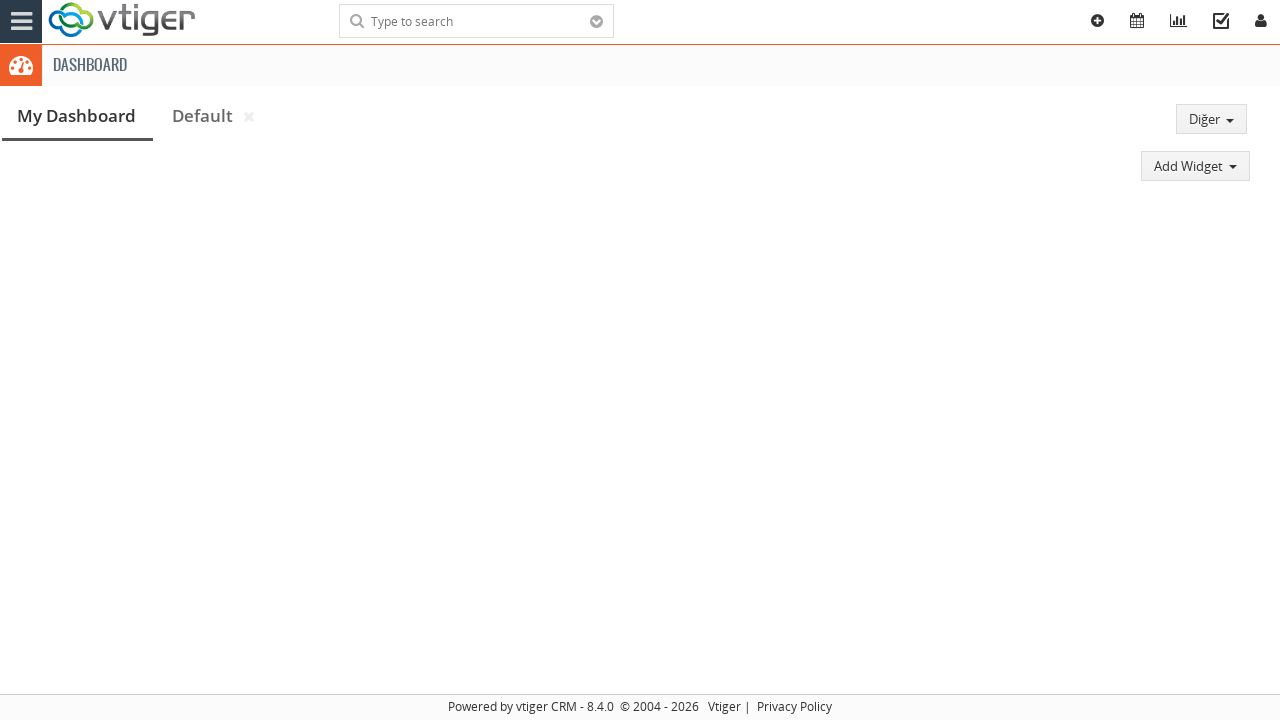

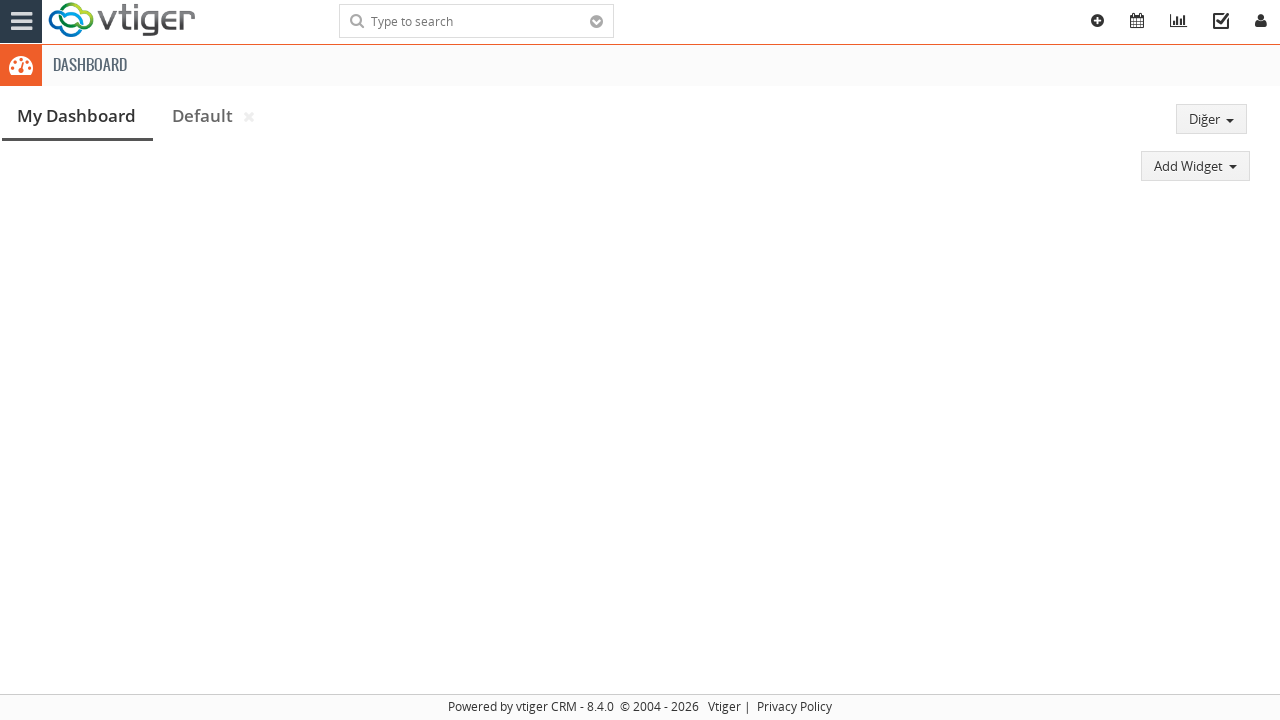